Verifies that unordered lists contain list items, and checks for links within them

Starting URL: https://www.mundomac.com

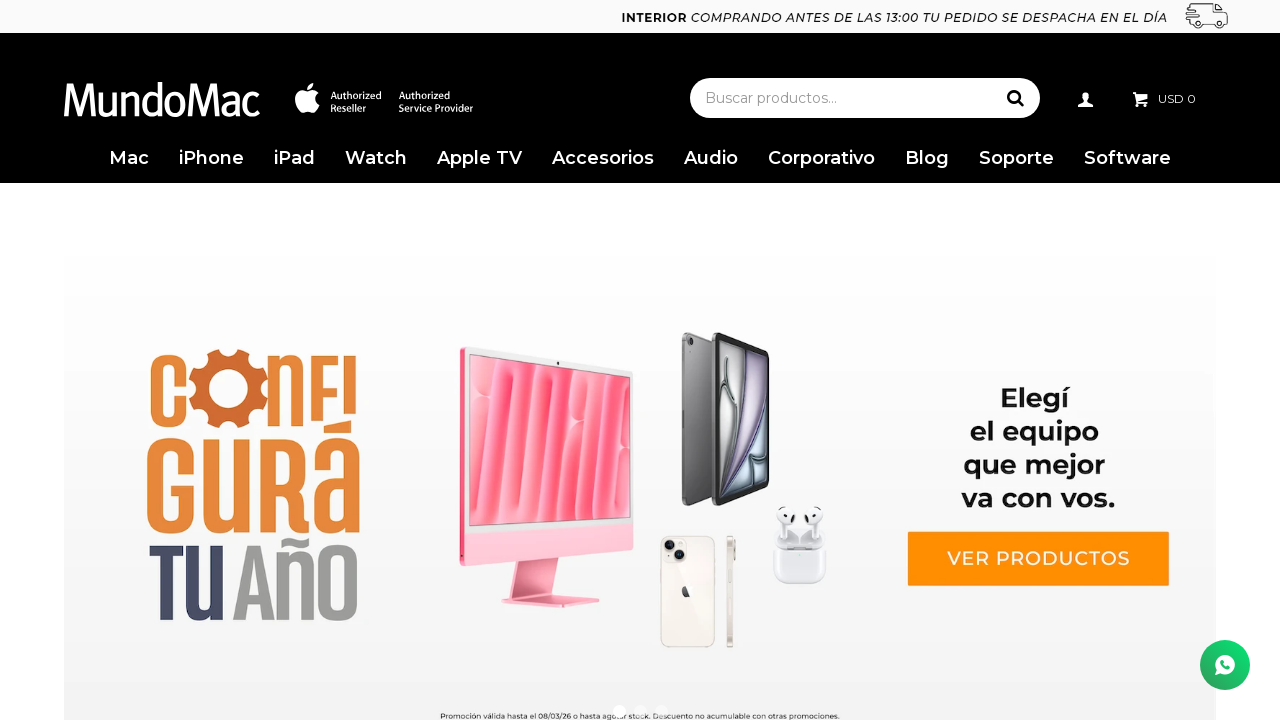

Waited for page to load (domcontentloaded state)
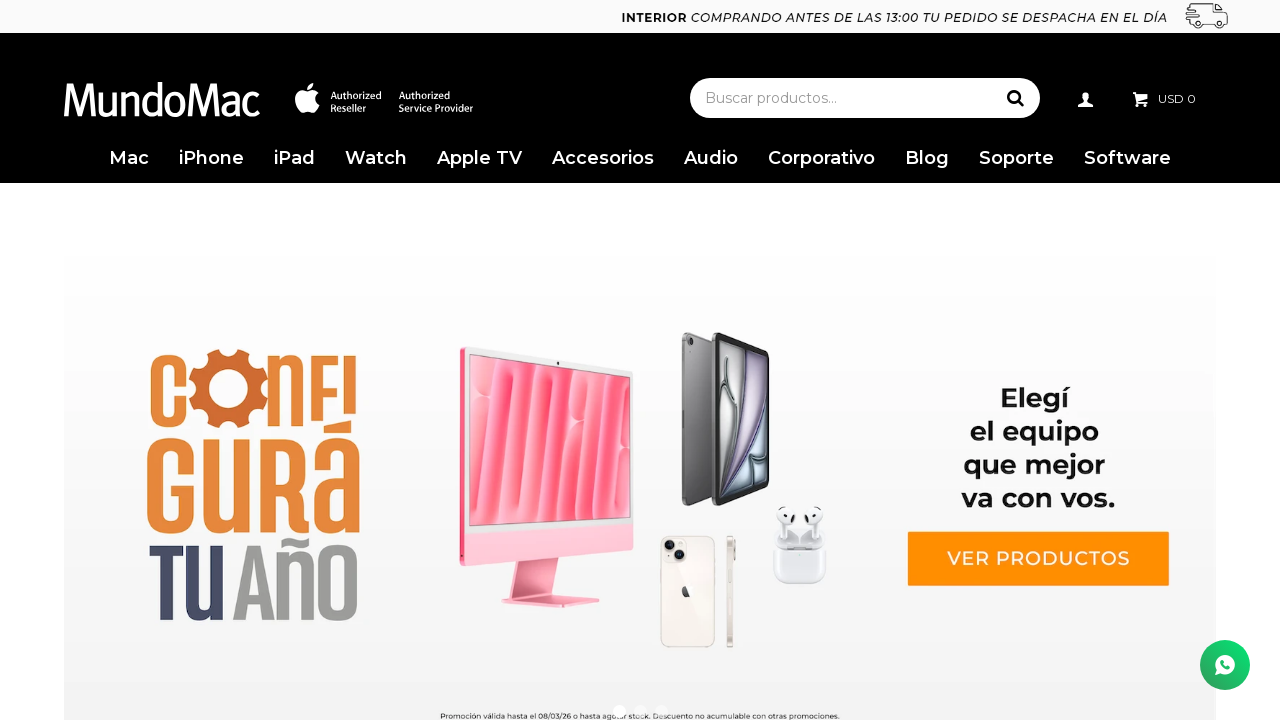

Found 34 unordered list (ul) elements on the page
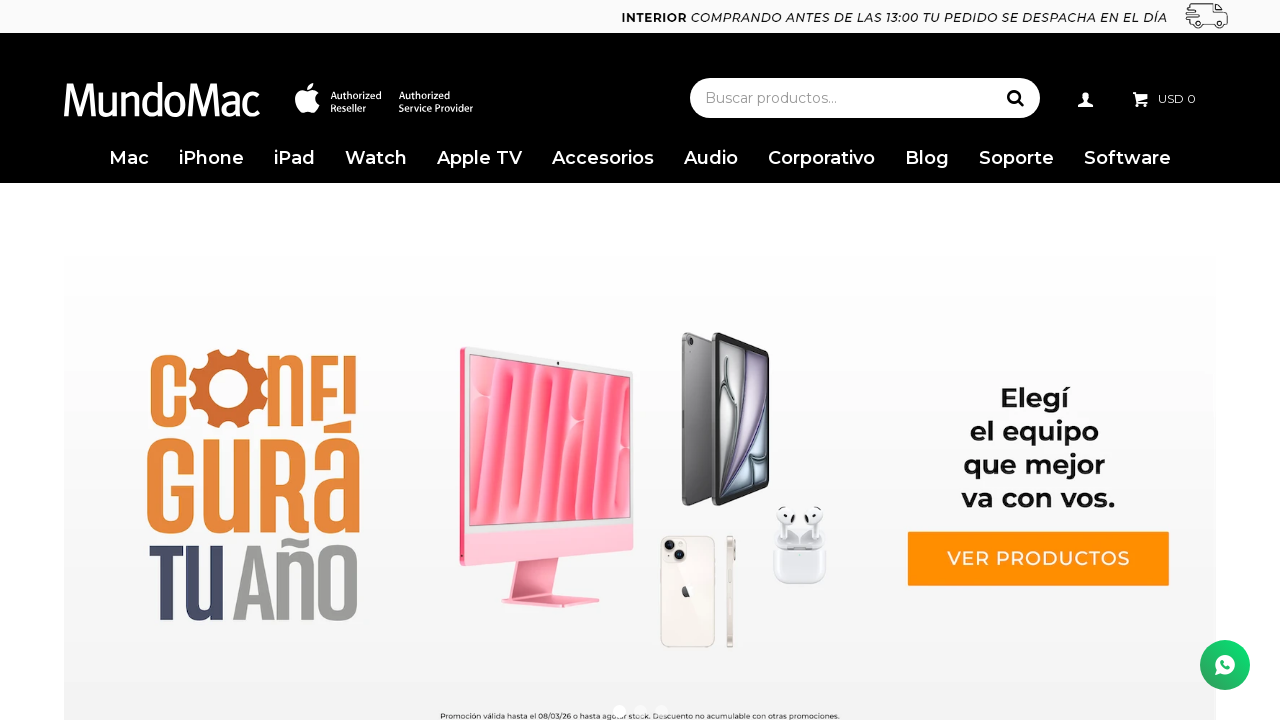

Assertion passed: ul elements exist on the page
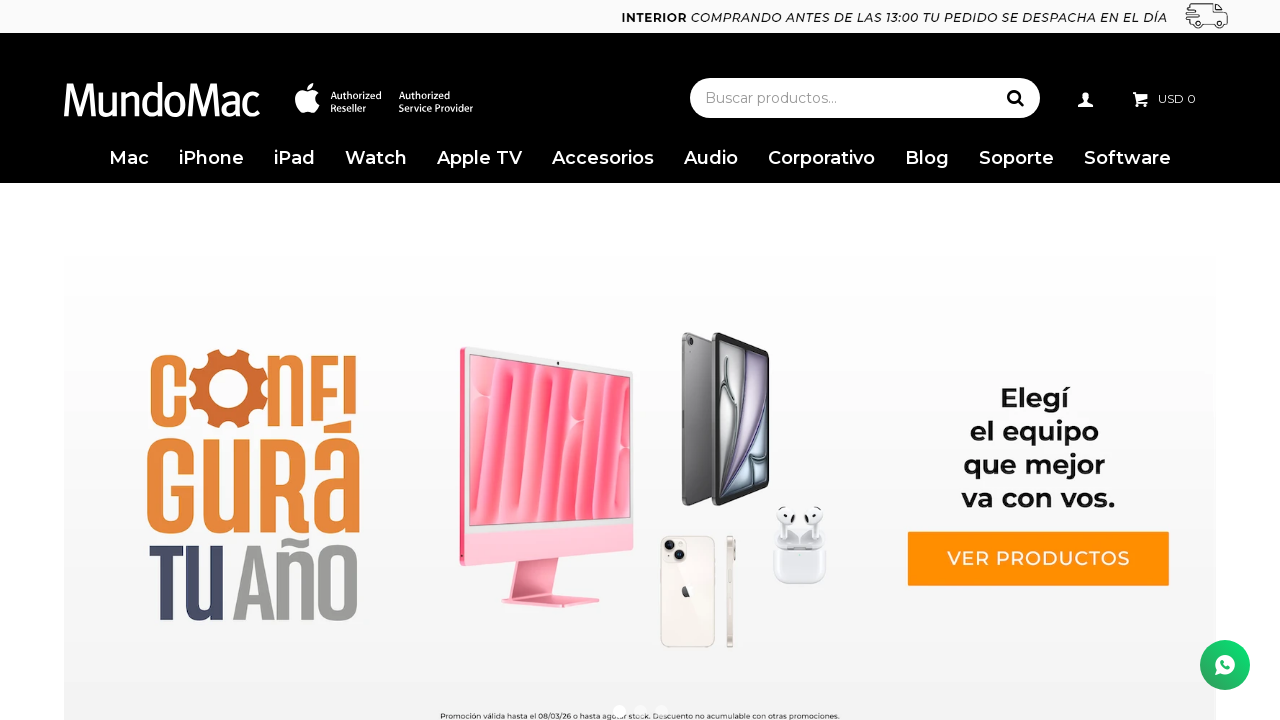

Found 122 list items (li) within ul elements
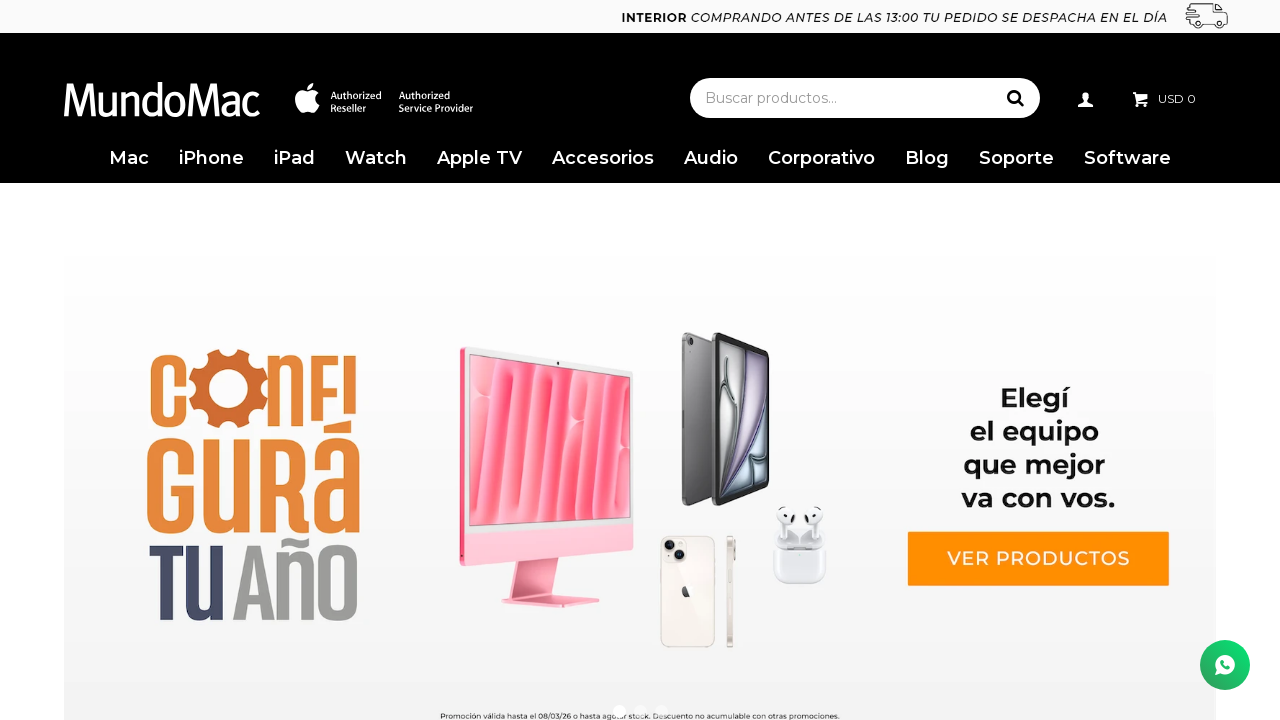

Assertion passed: li elements exist within ul elements
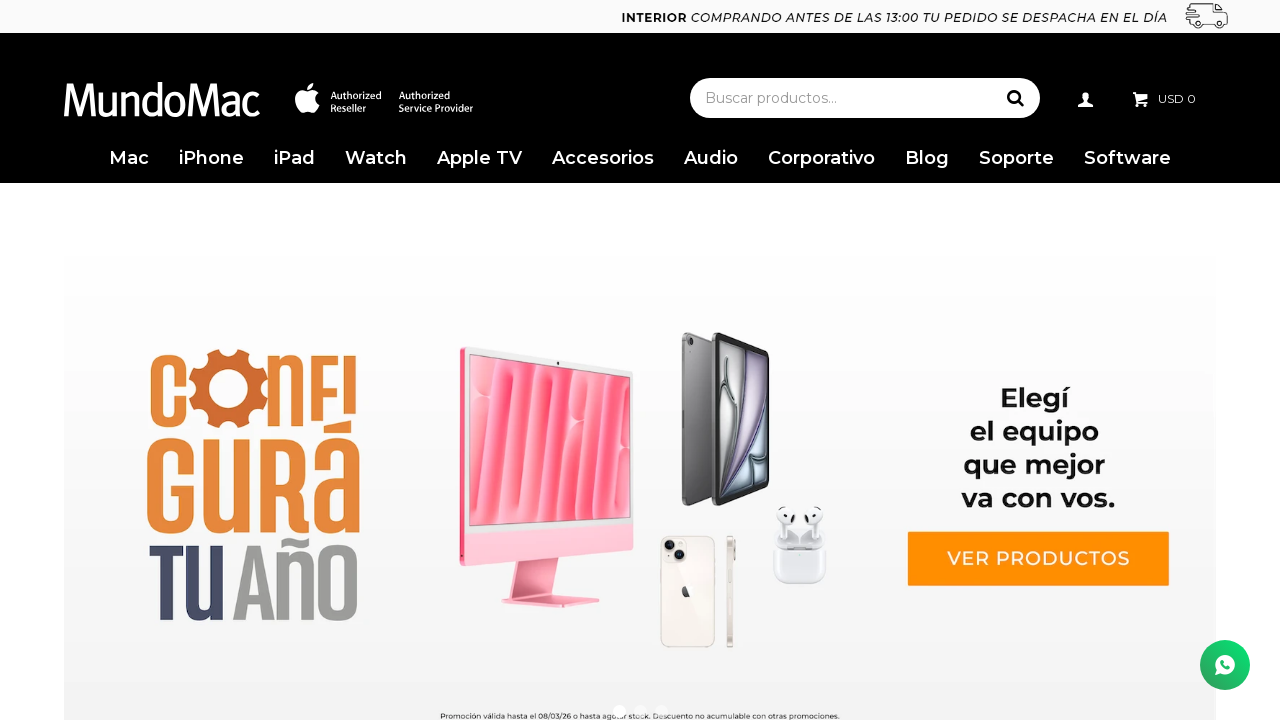

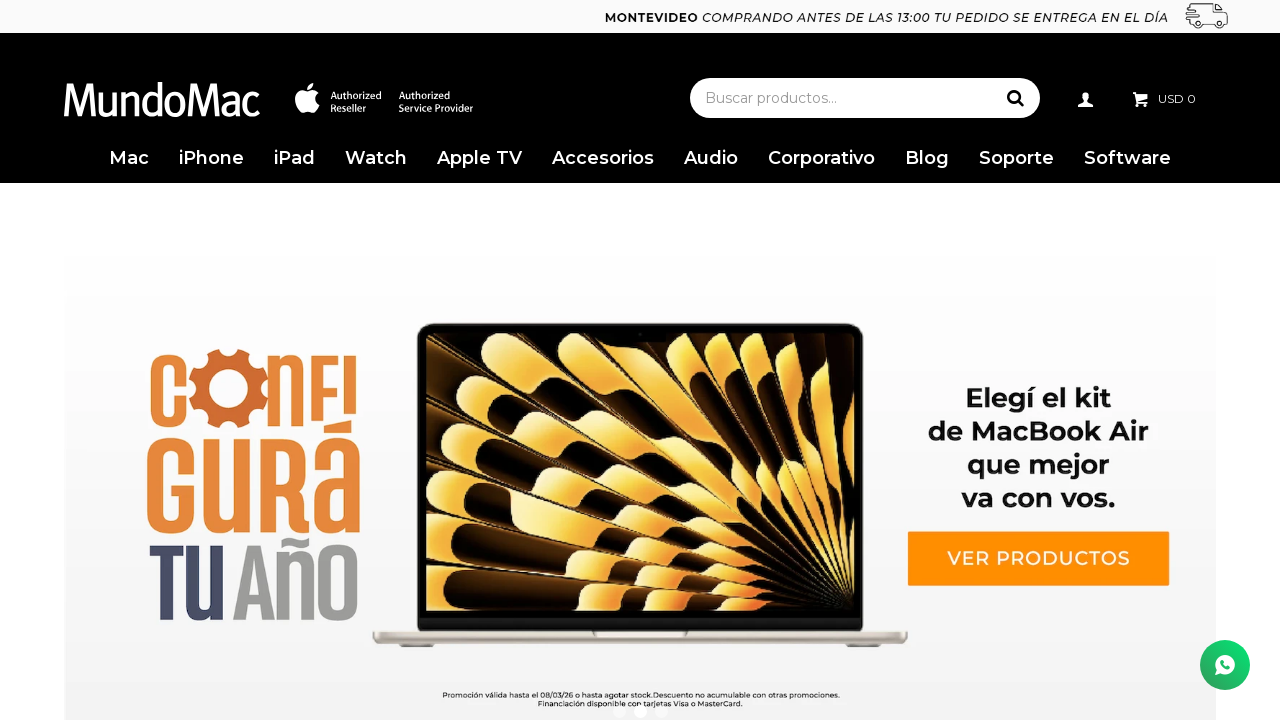